Tests slider interaction by clicking and dragging a jQuery UI slider handle horizontally

Starting URL: https://jqueryui.com/slider/

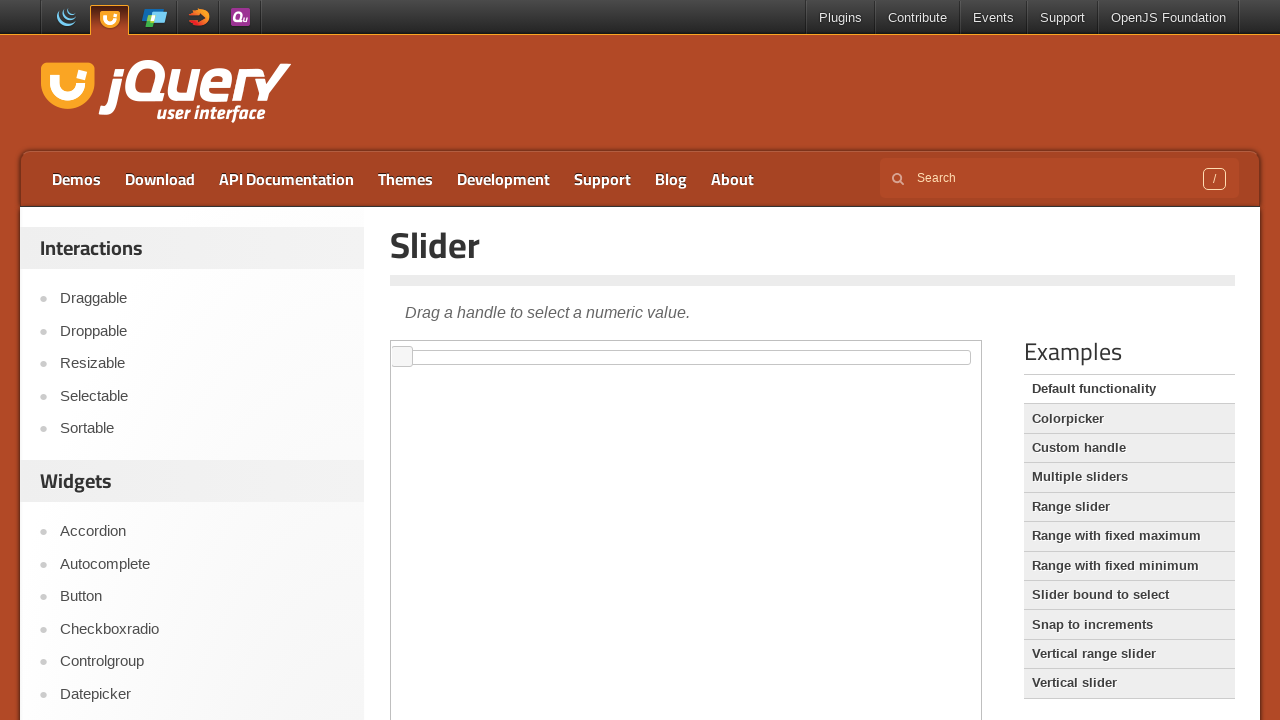

Navigated to jQuery UI slider demo page
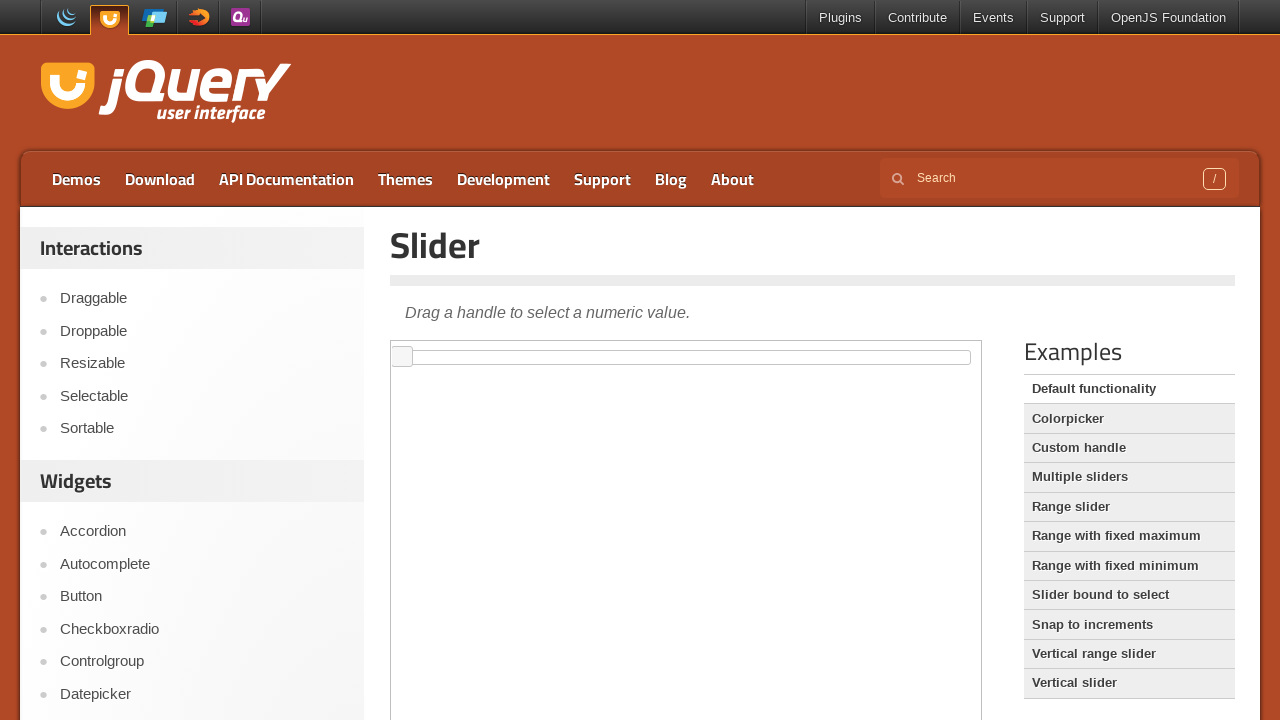

Located and switched to demo iframe
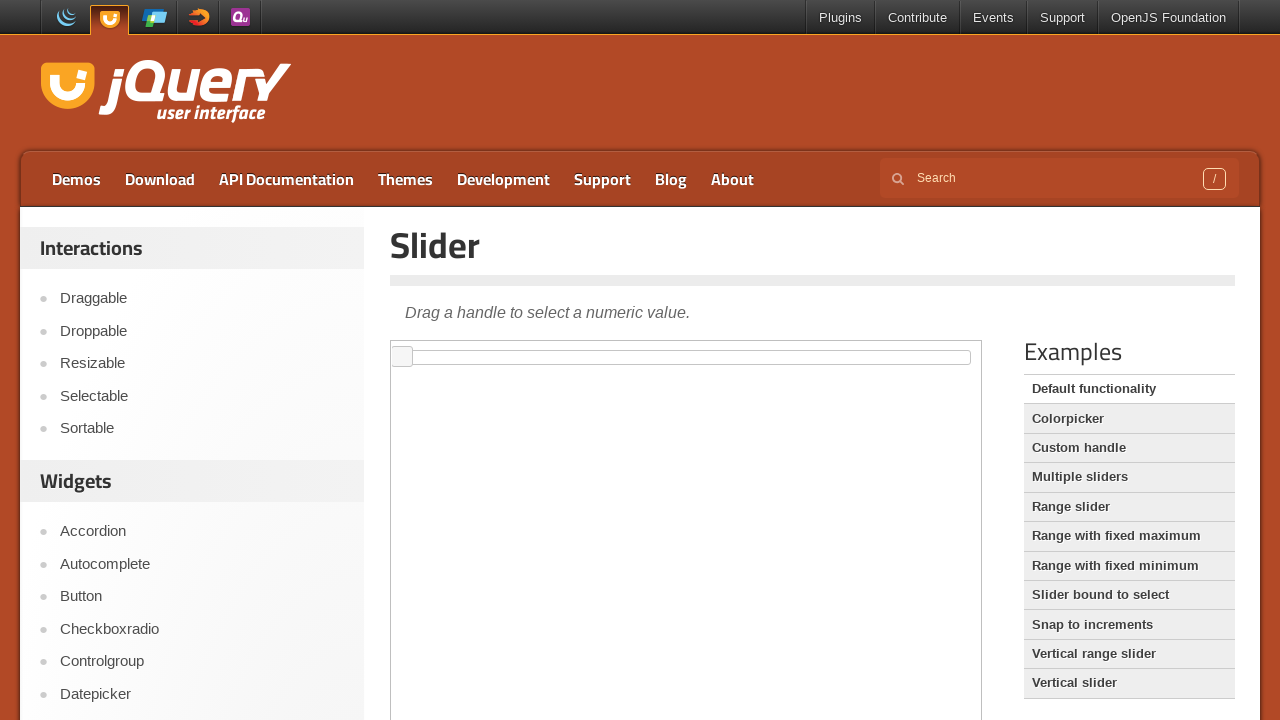

Located slider handle element
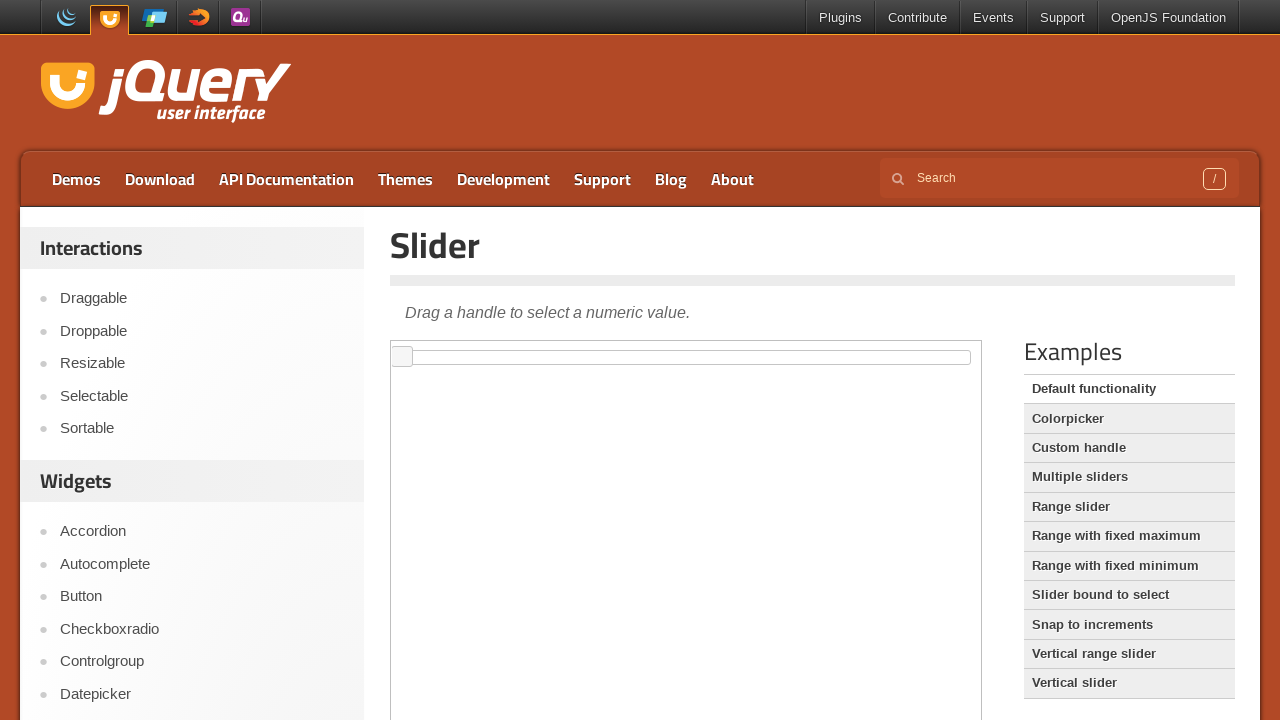

Retrieved slider handle bounding box
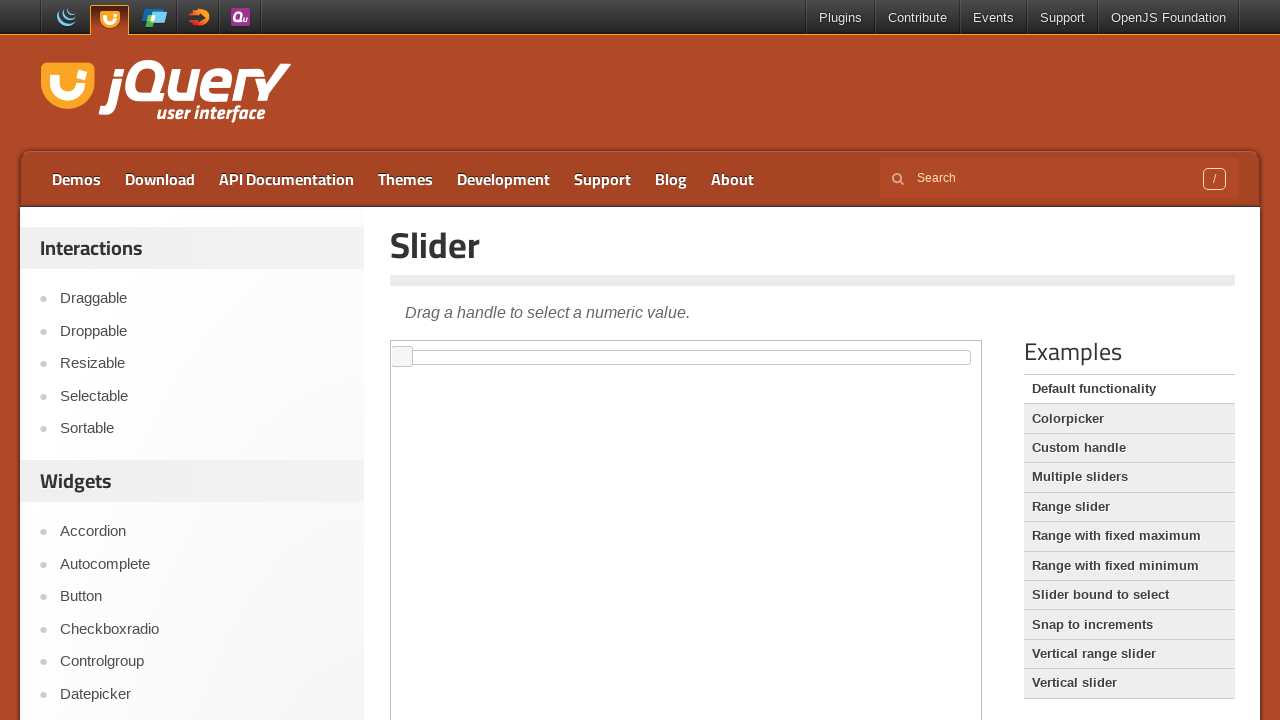

Dragged slider handle horizontally to position x=500 at (893, 347)
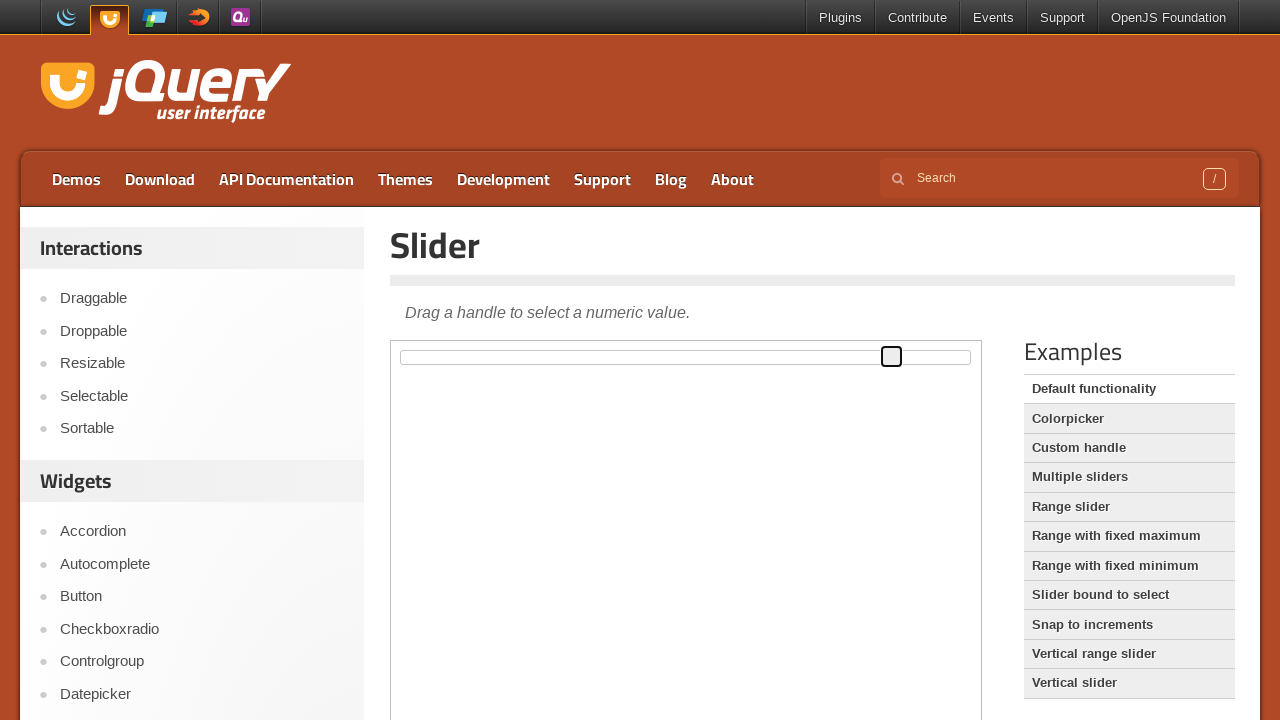

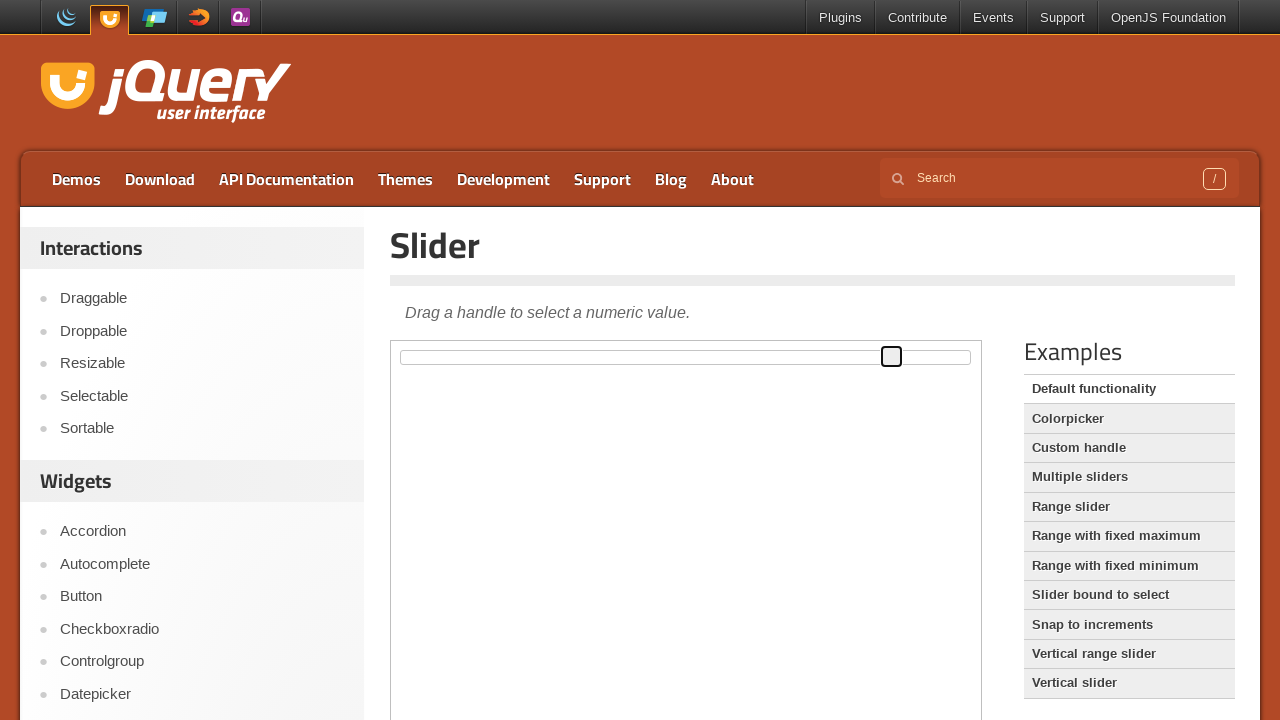